Tests alert demo form by entering first name, last name, and company name, then submitting and handling the alert

Starting URL: http://automationbykrishna.com

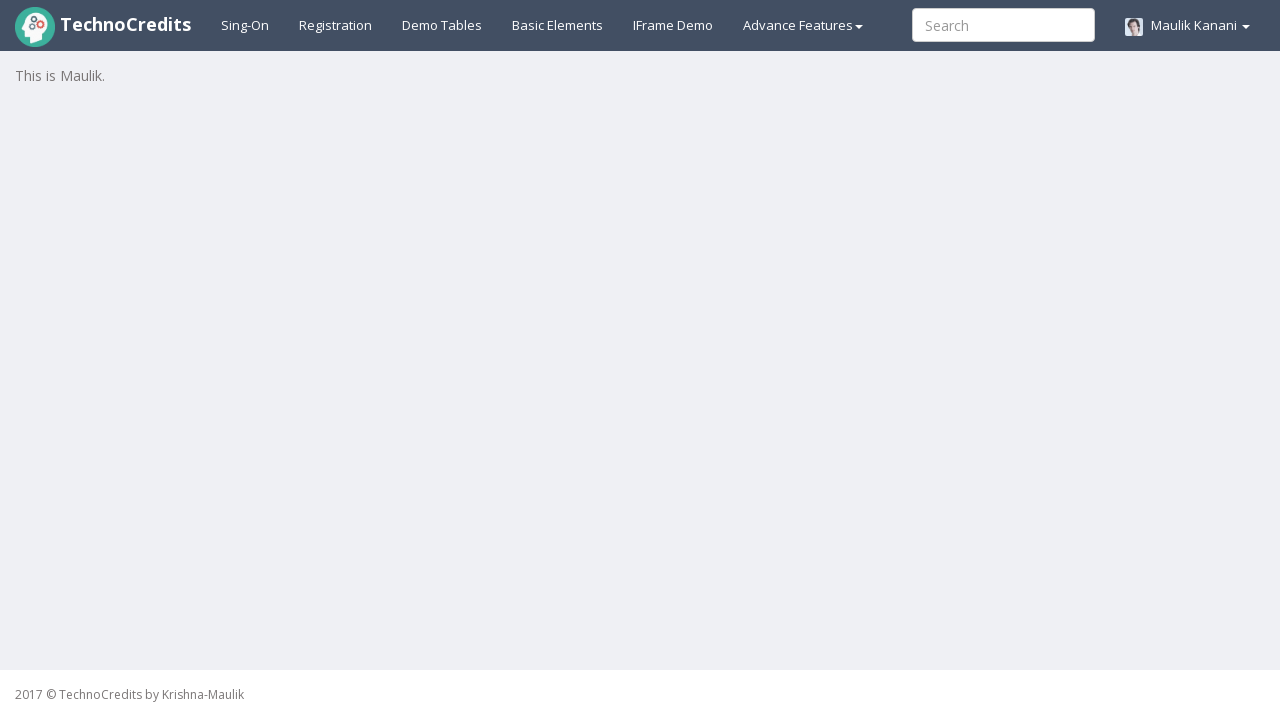

Clicked on Basic Element link at (558, 25) on #basicelements
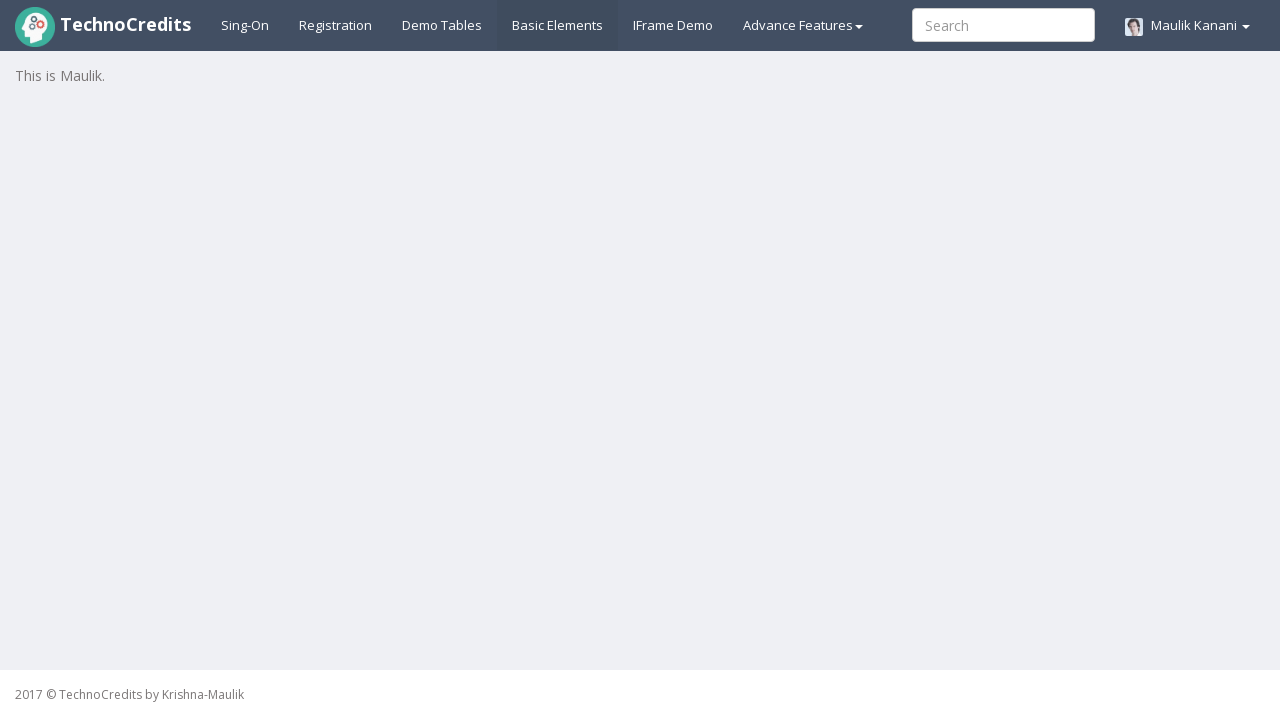

Filled first name field with 'John' on #UserFirstName
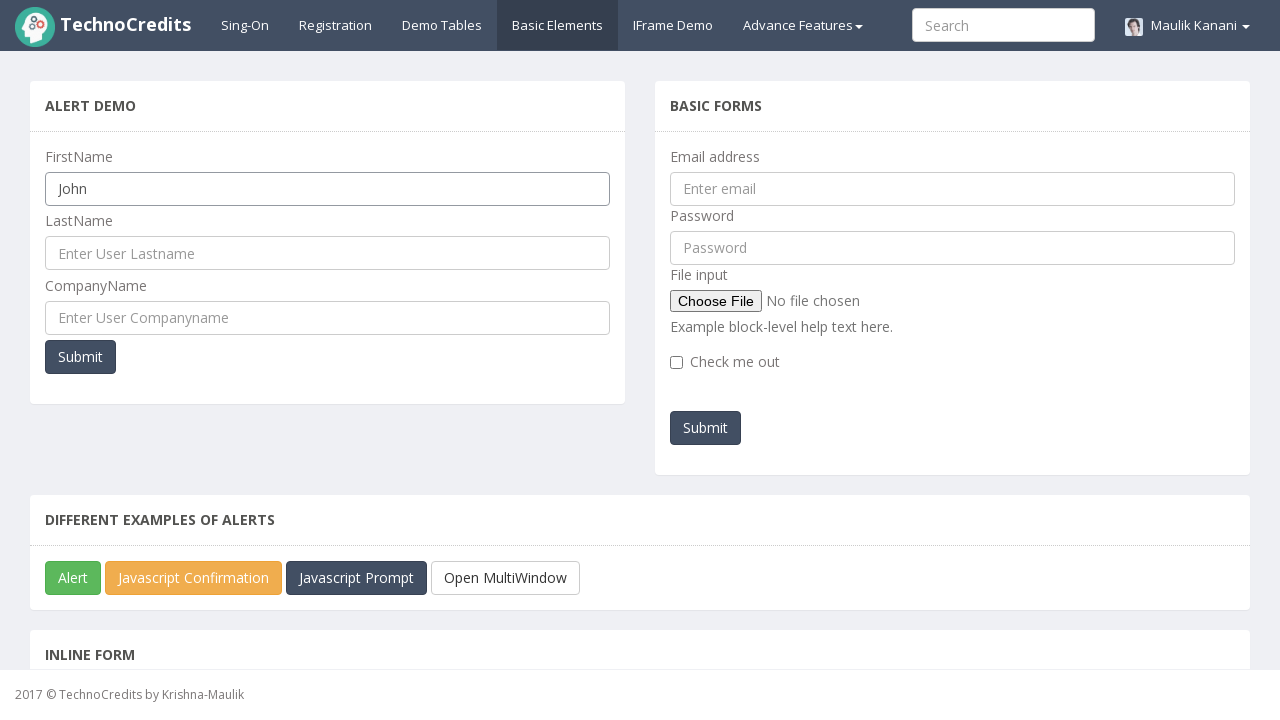

Filled last name field with 'Smith' on #UserLastName
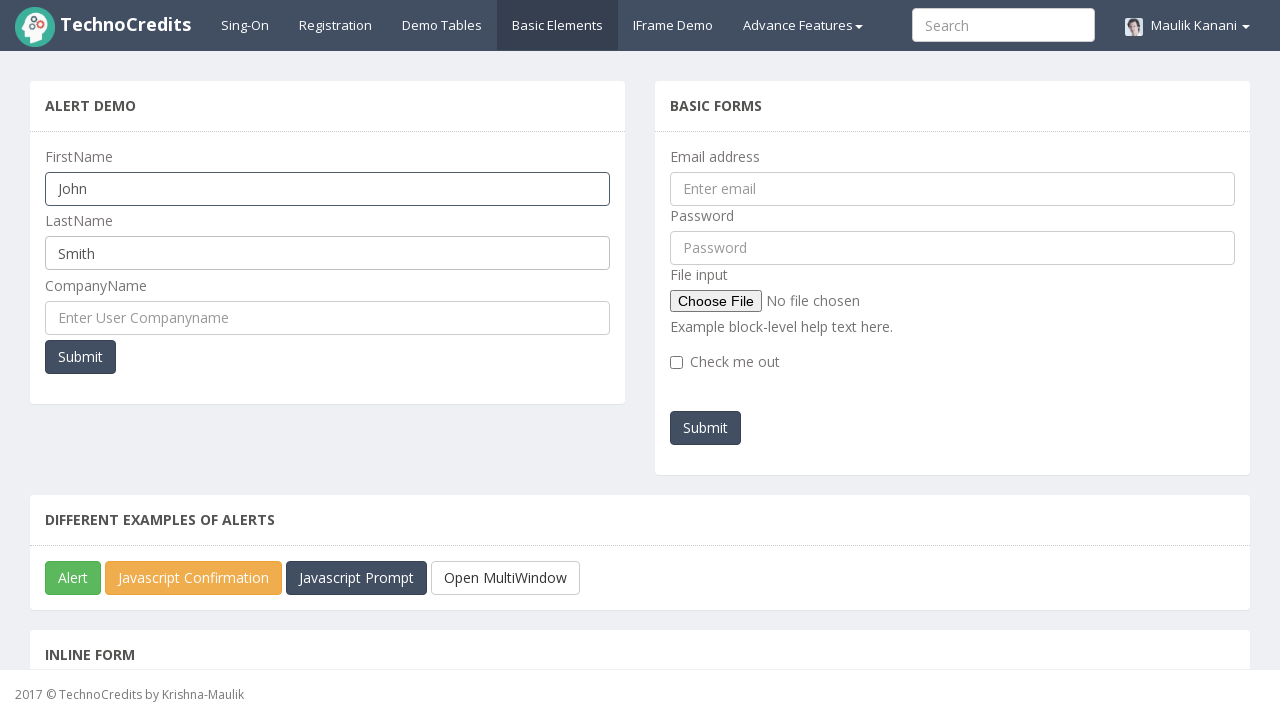

Filled company name field with 'TechCorp' on #UserCompanyName
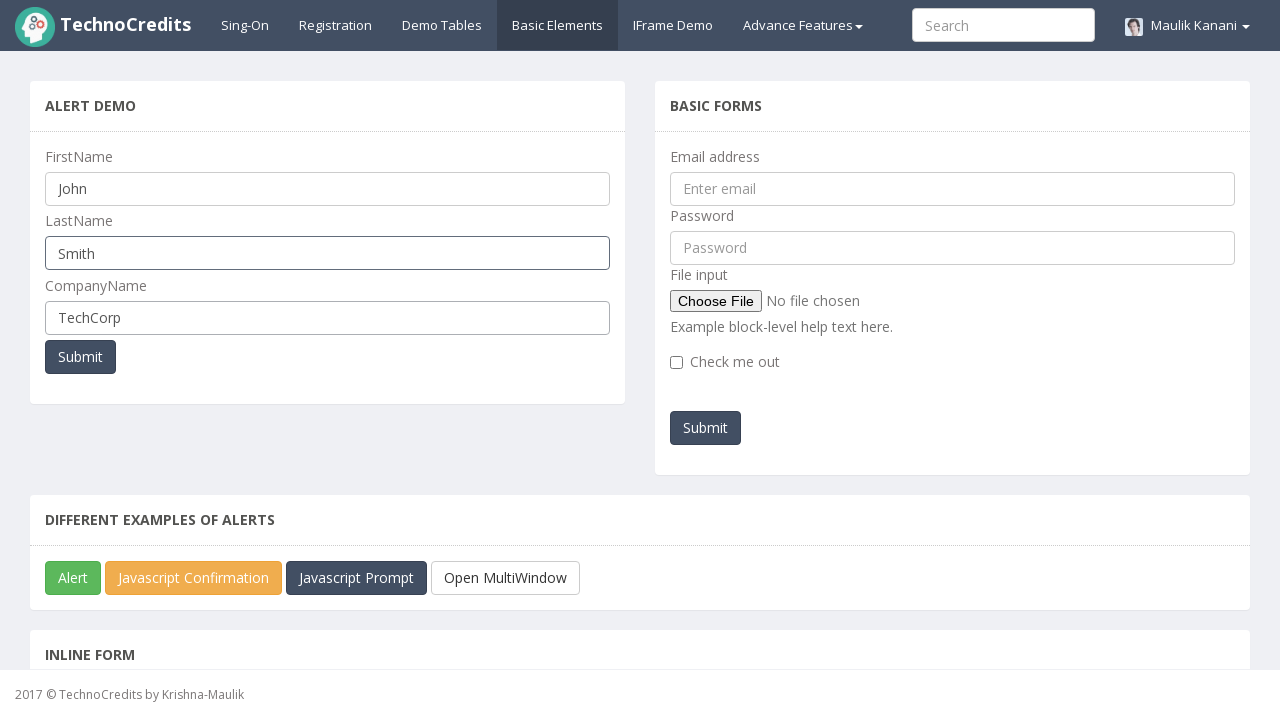

Set up dialog handler to accept alerts
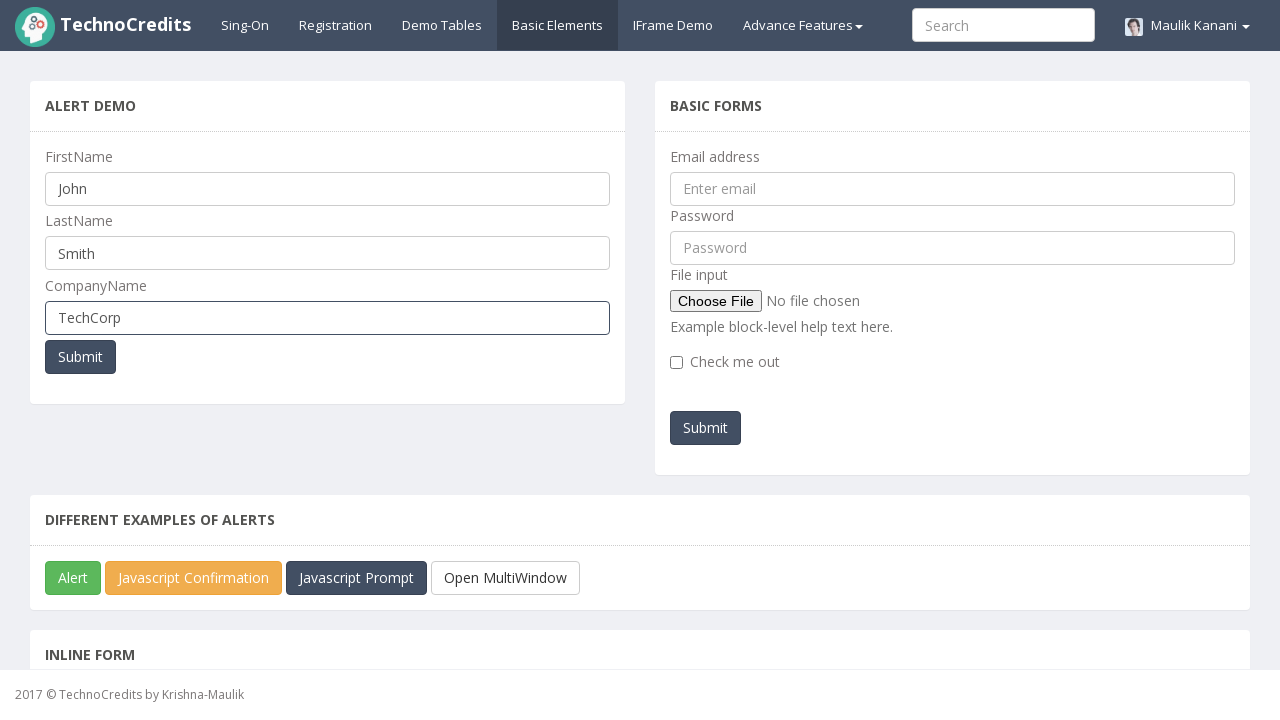

Clicked Submit button and handled alert at (80, 357) on xpath=//*[text()='Submit']
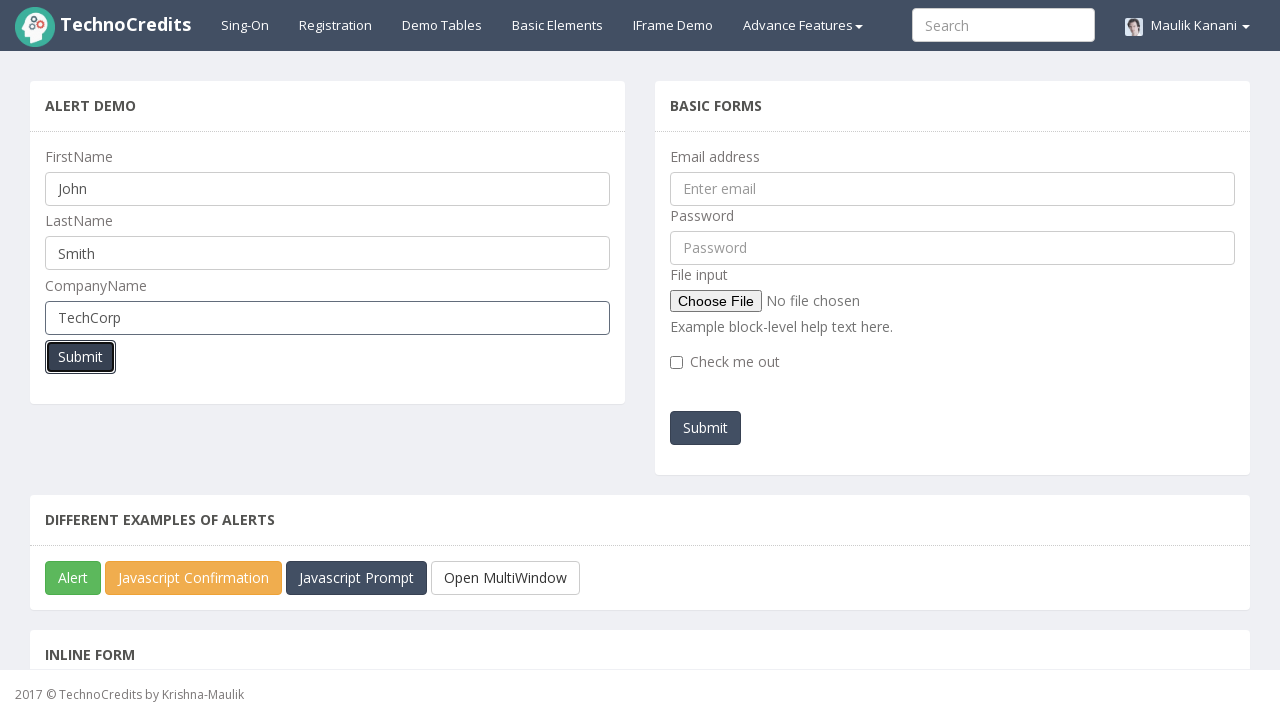

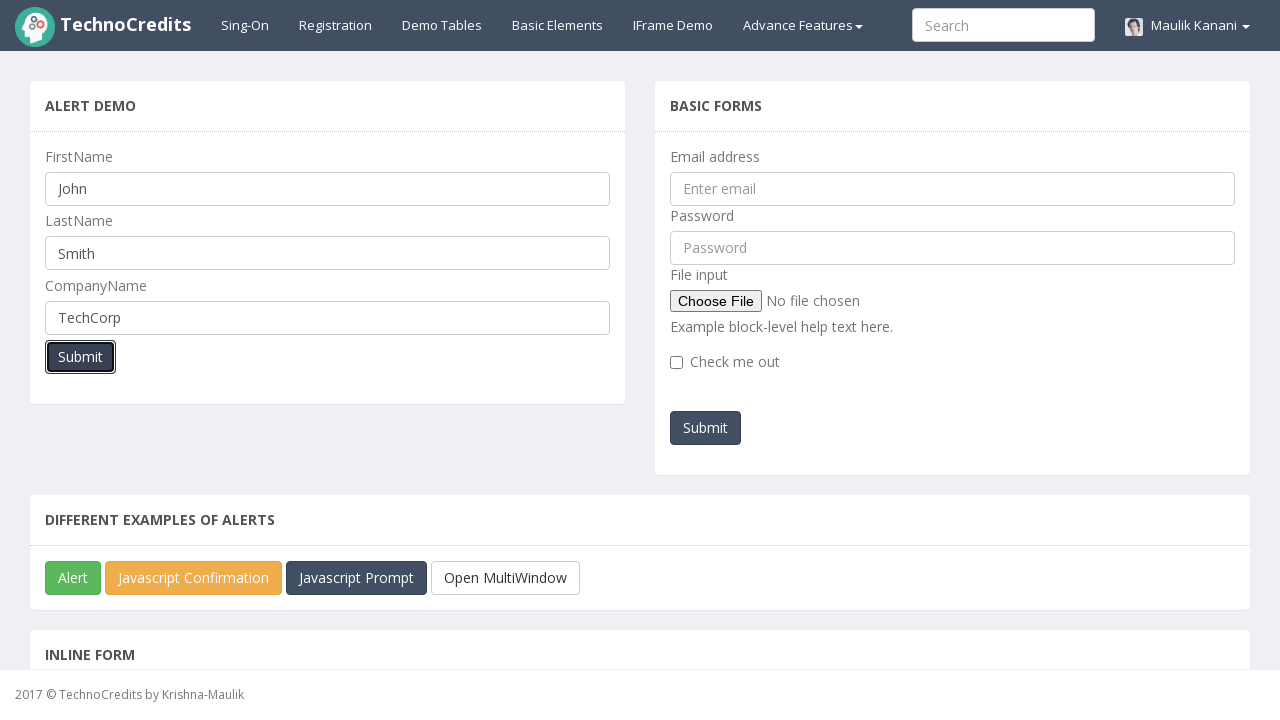